Navigates to the Merchante website and captures the page state

Starting URL: https://www.merchante.com

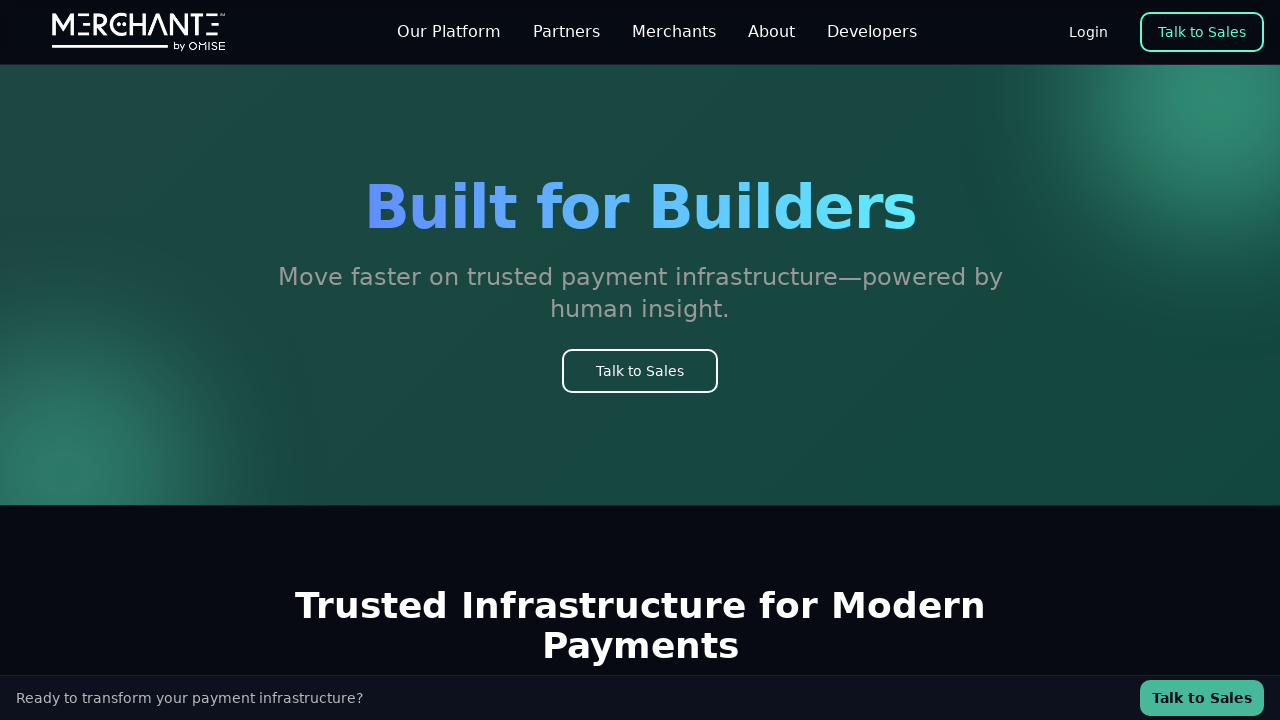

Waited for page to reach networkidle state
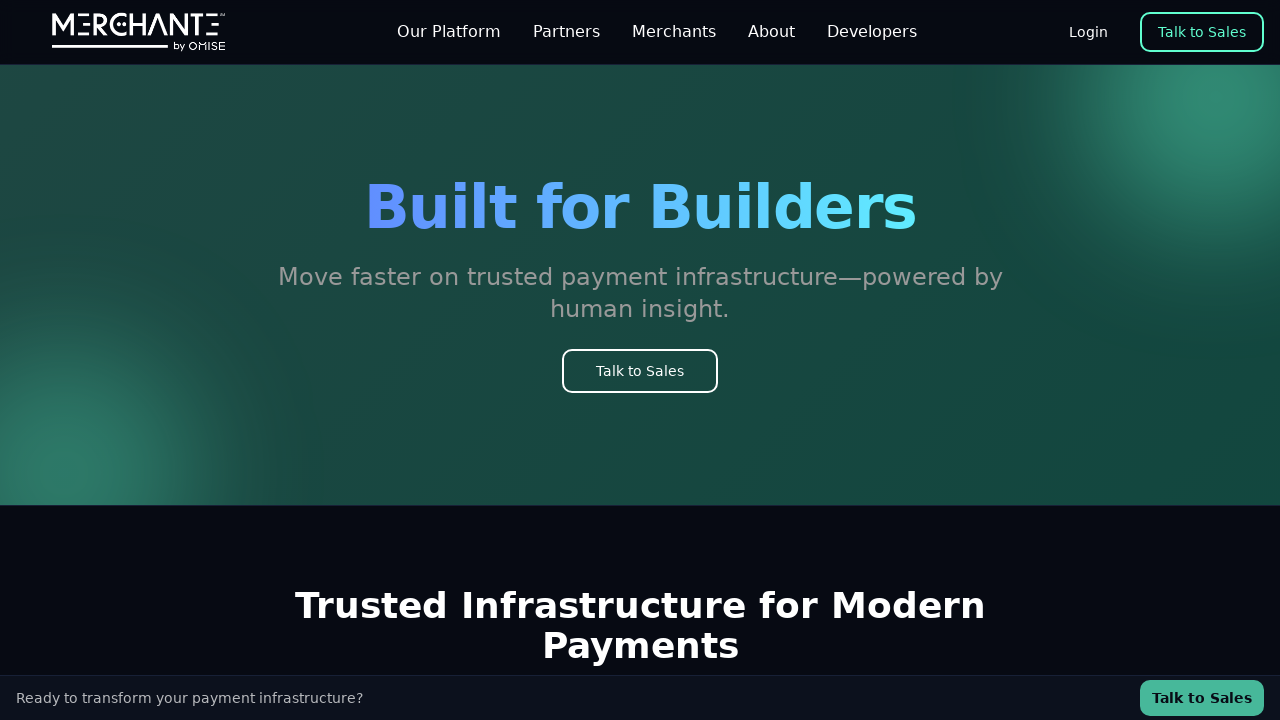

Captured Merchante website homepage
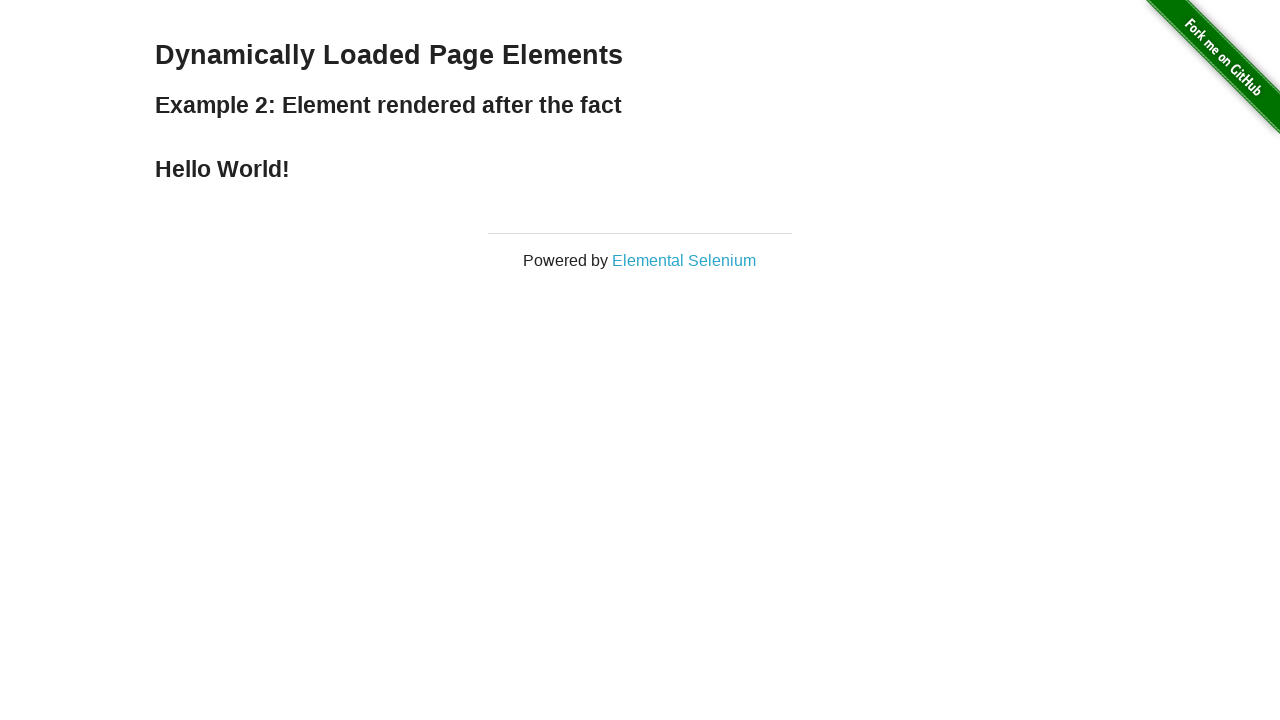

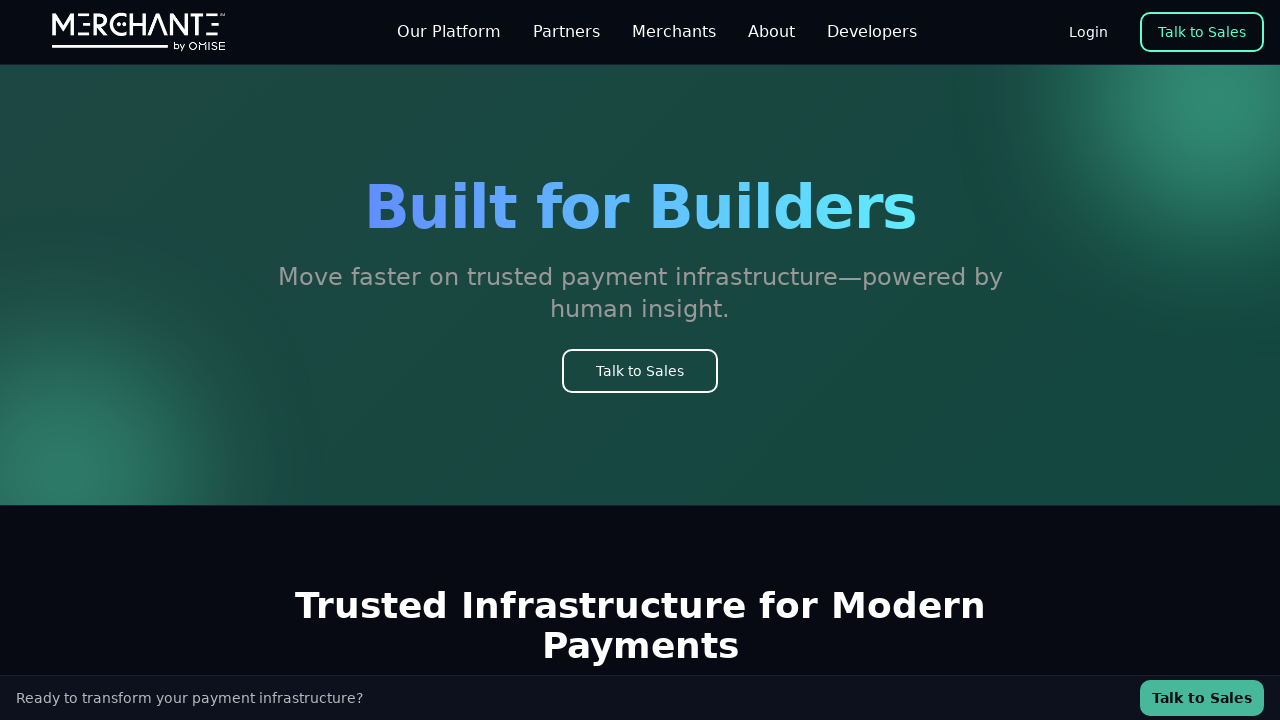